Tests successful registration with valid username and password credentials on a demo registration form

Starting URL: https://anatoly-karpovich.github.io/demo-login-form/

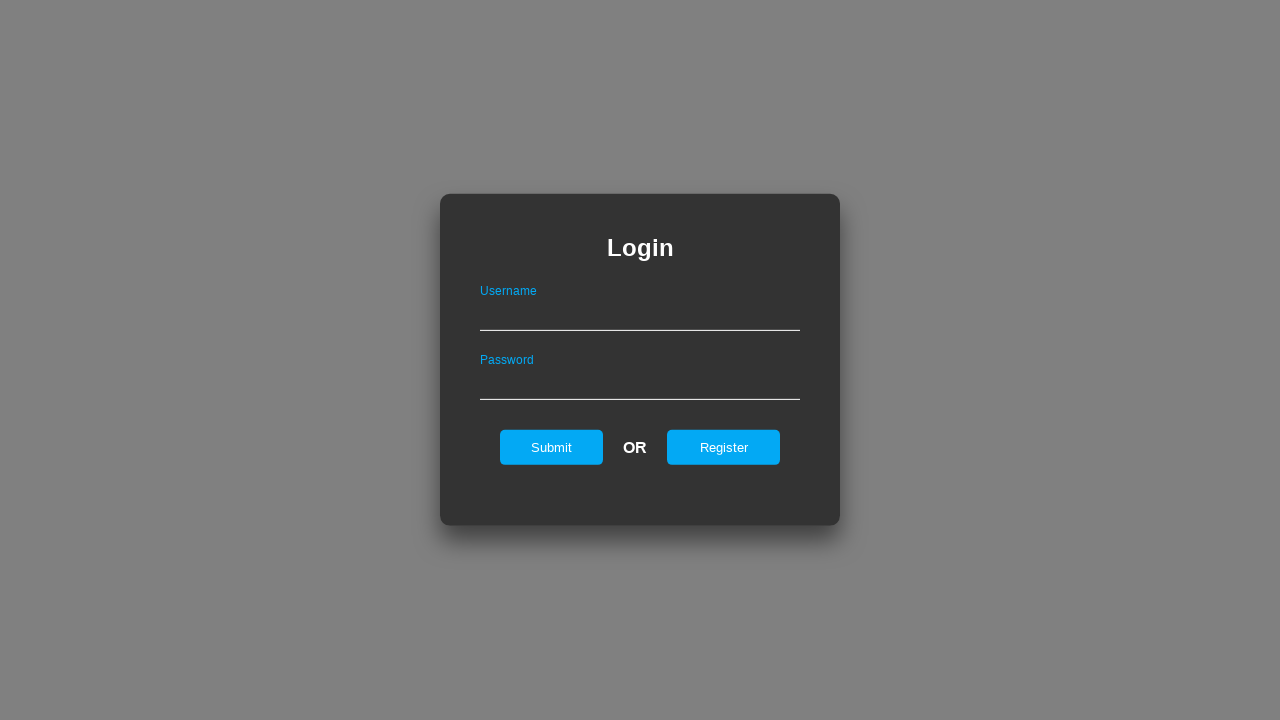

Clicked register button to show registration form at (724, 447) on #registerOnLogin
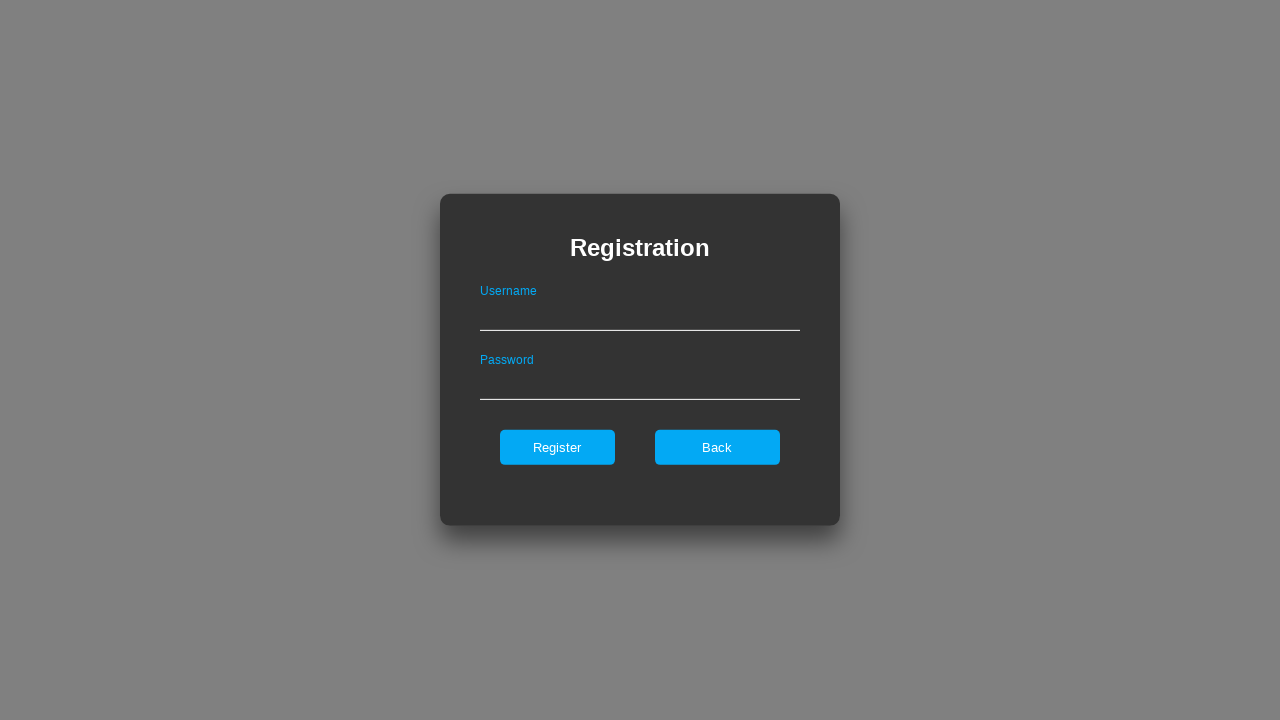

Filled username field with 'User001' on #userNameOnRegister
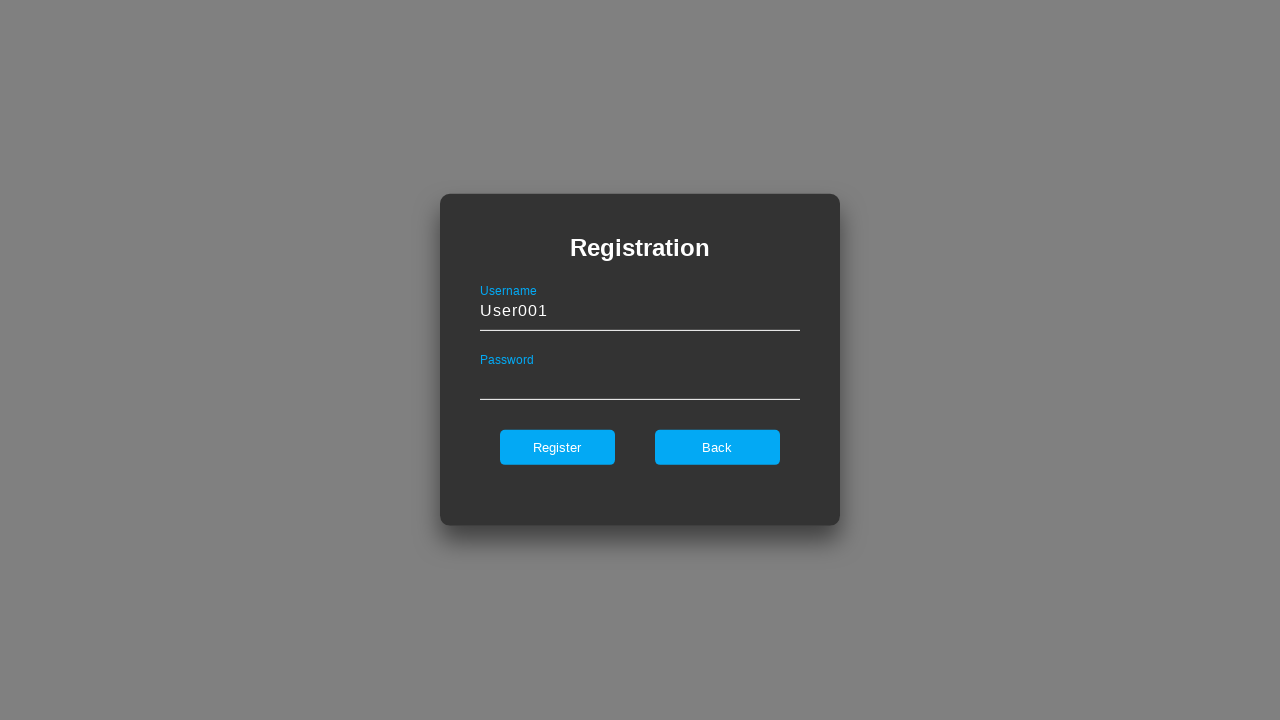

Filled password field with 'Password1' on #passwordOnRegister
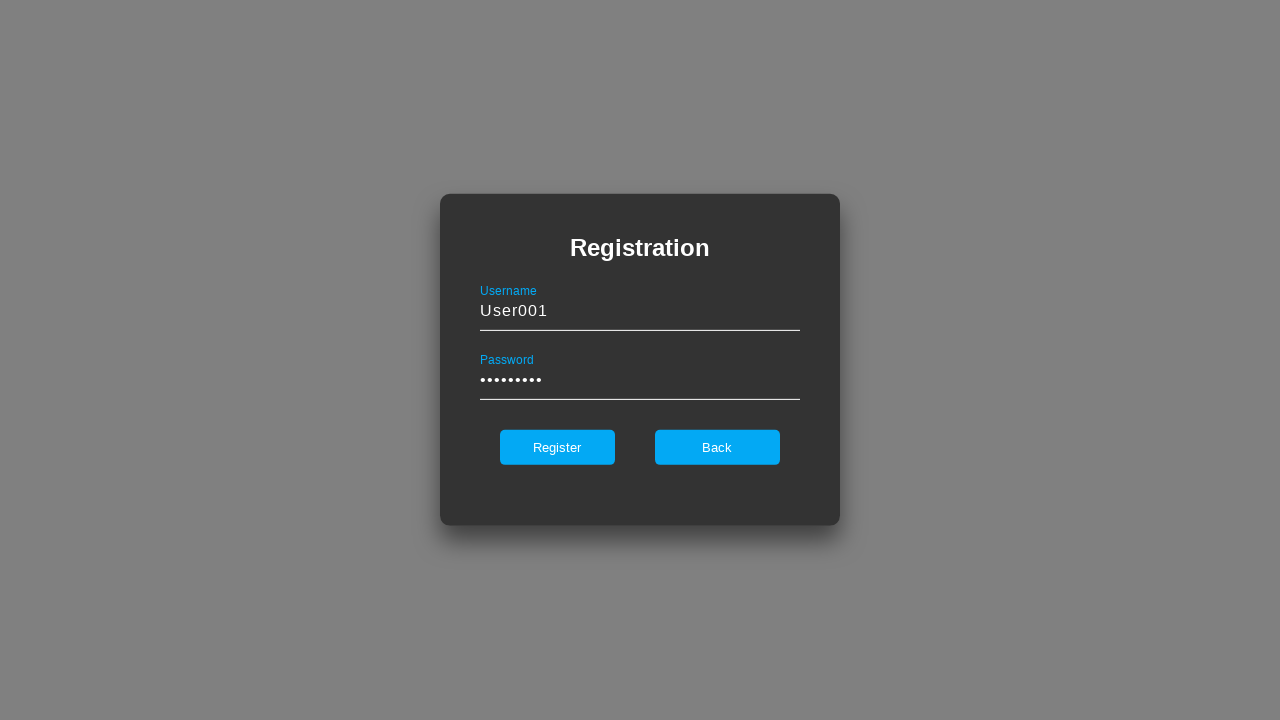

Clicked register submit button at (557, 447) on #register
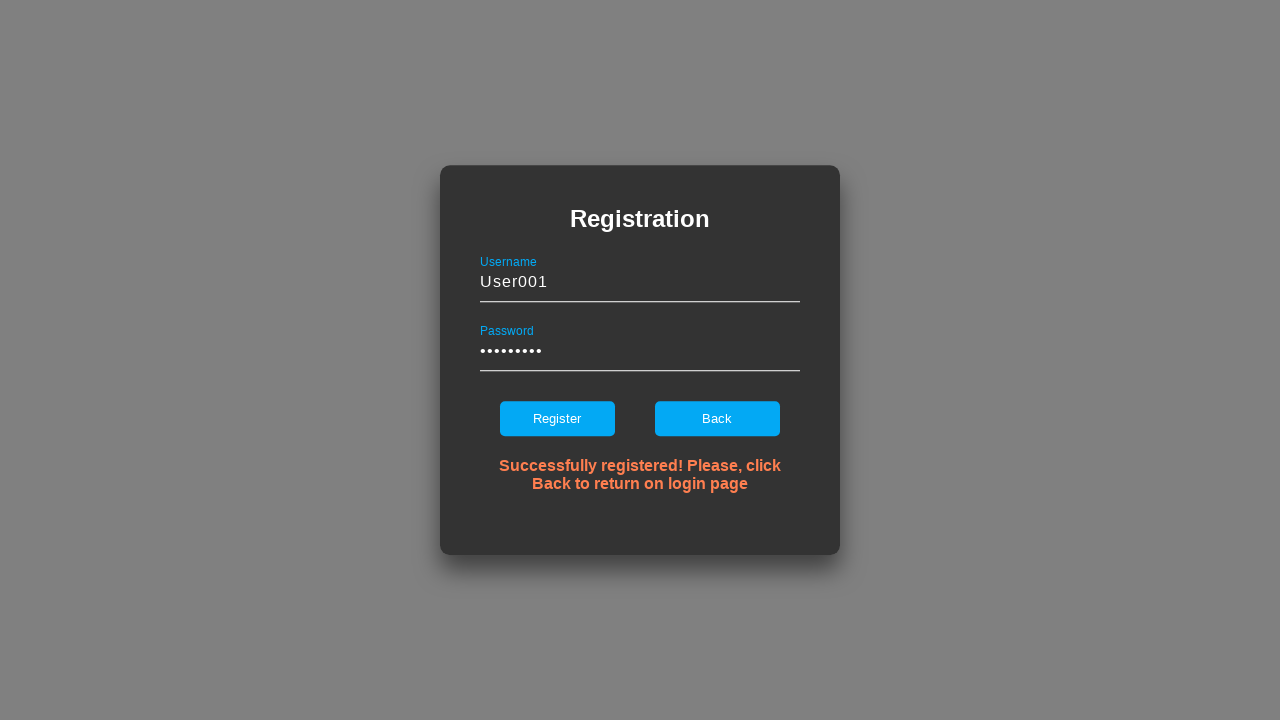

Success message appeared confirming registration
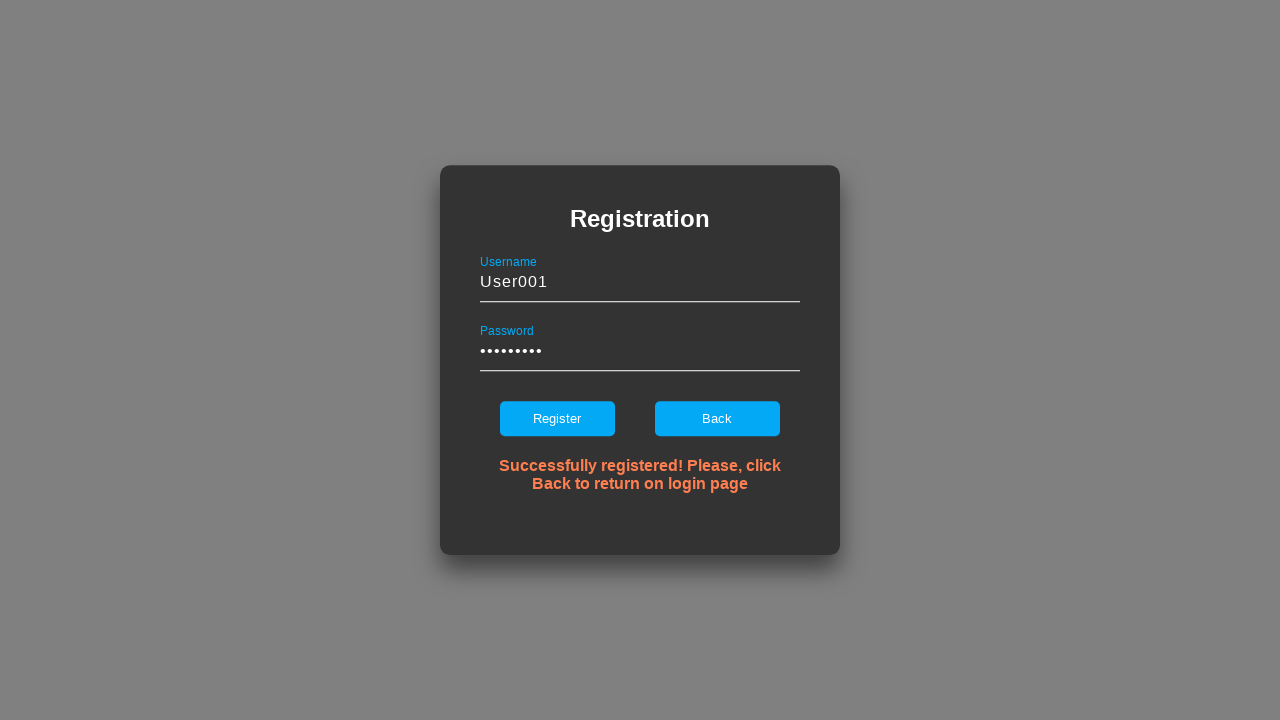

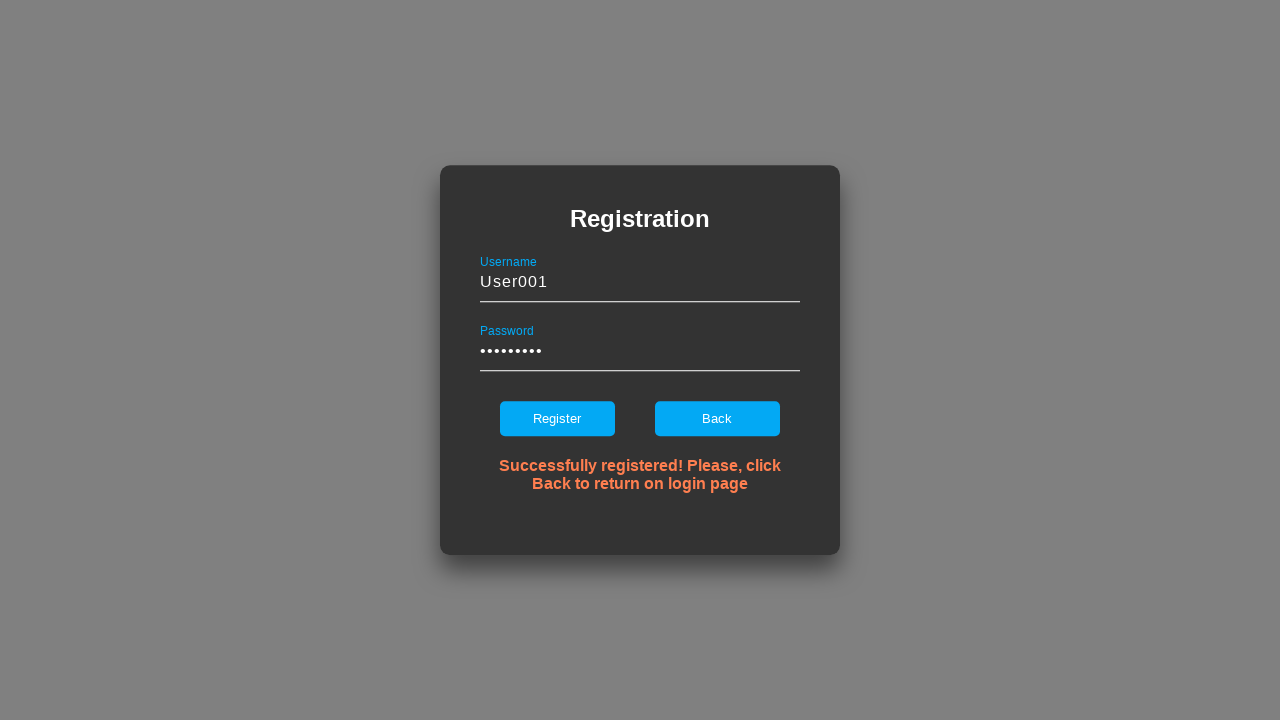